Tests dropdown selection functionality by navigating to the dropdown page and selecting different options from the dropdown menu

Starting URL: https://the-internet.herokuapp.com/

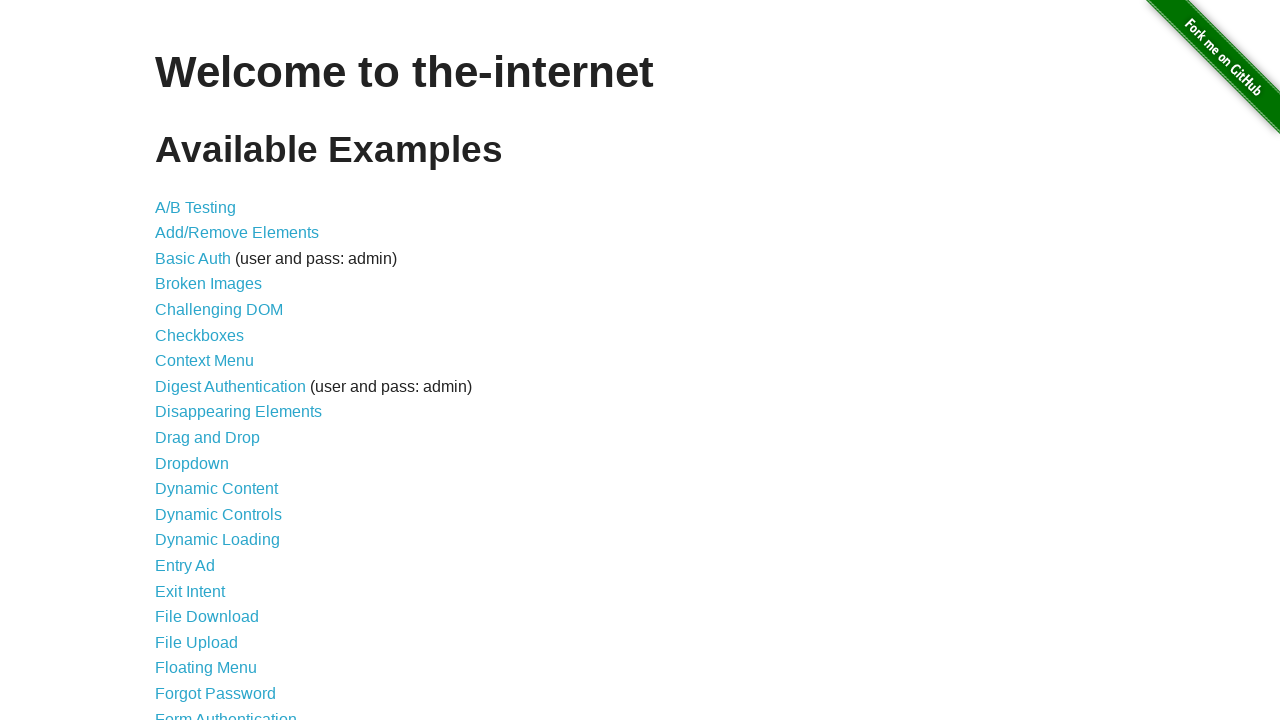

Clicked on Dropdown link to navigate to dropdown page at (192, 463) on text=Dropdown
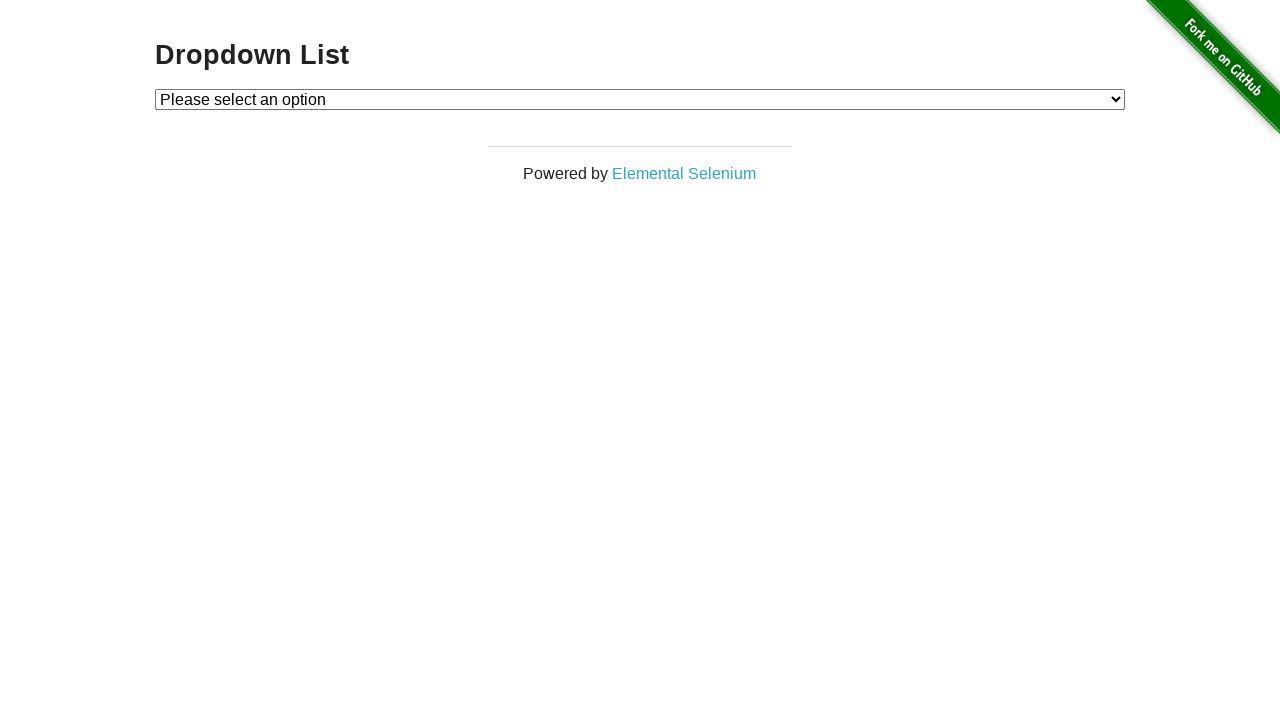

Clicked dropdown to open menu at (640, 99) on #dropdown
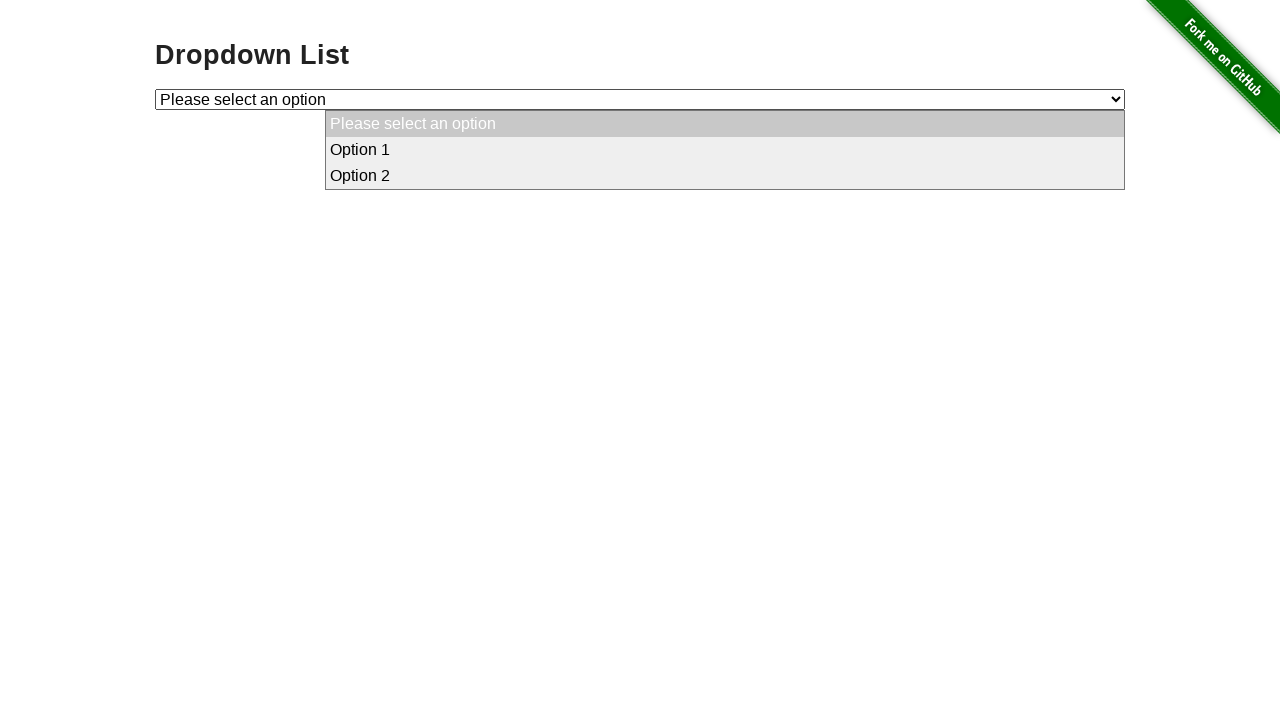

Selected Option 1 from dropdown on #dropdown
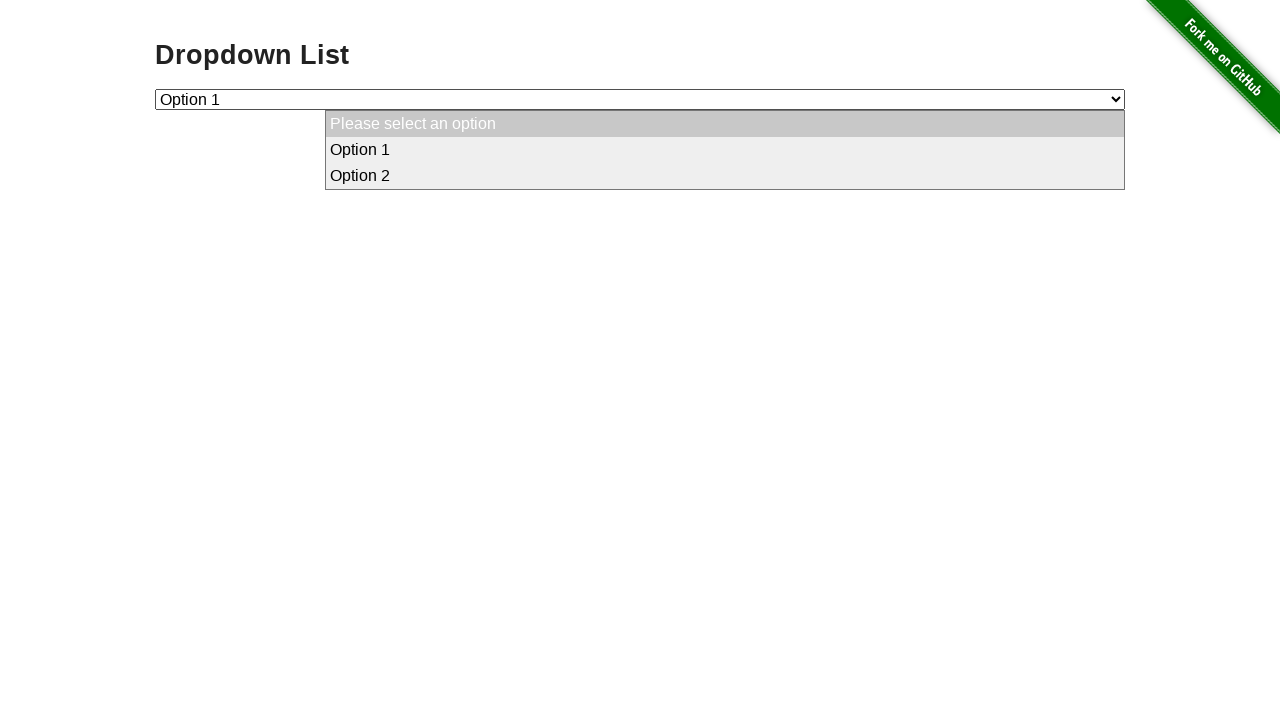

Clicked dropdown again at (640, 99) on #dropdown
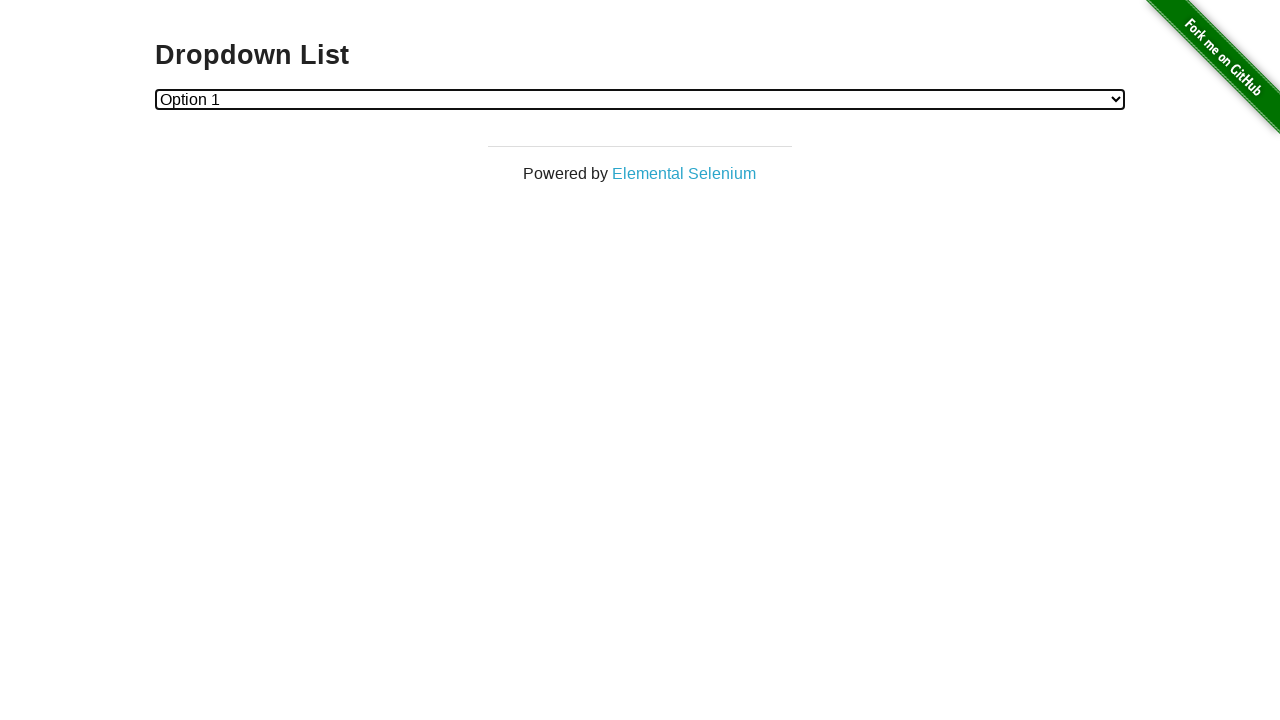

Clicked dropdown to open menu again at (640, 99) on #dropdown
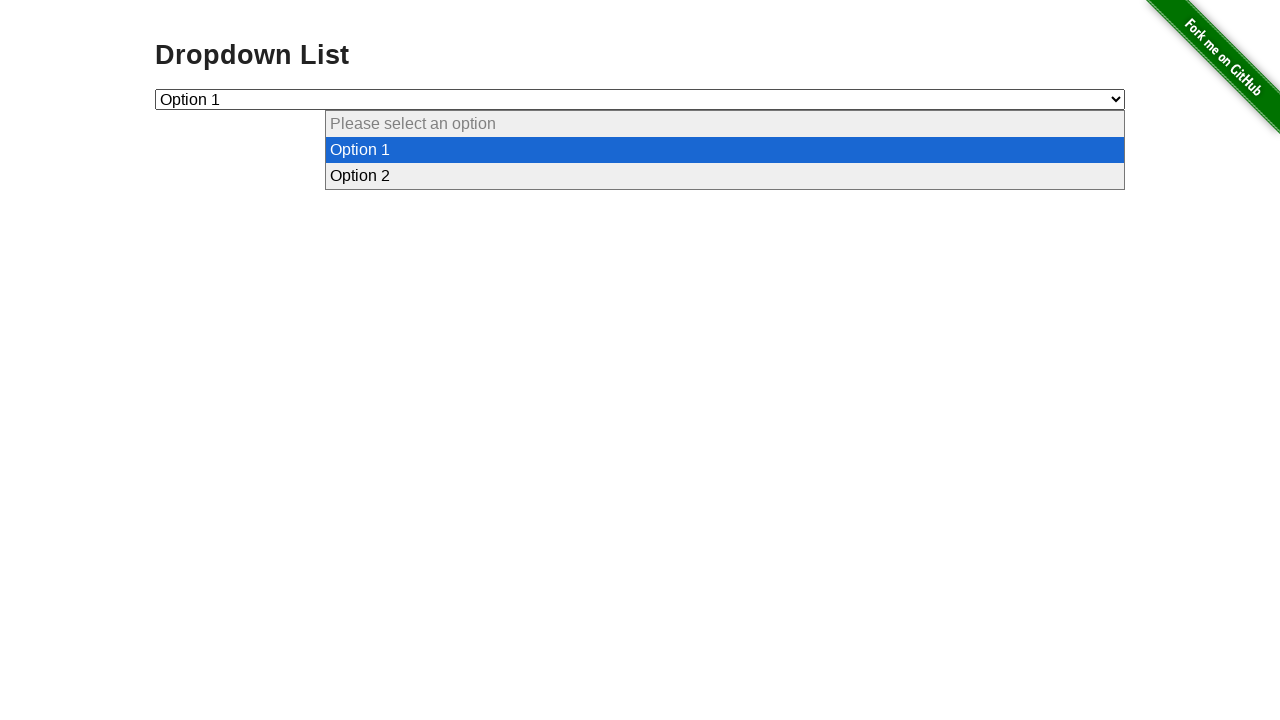

Selected Option 2 from dropdown on #dropdown
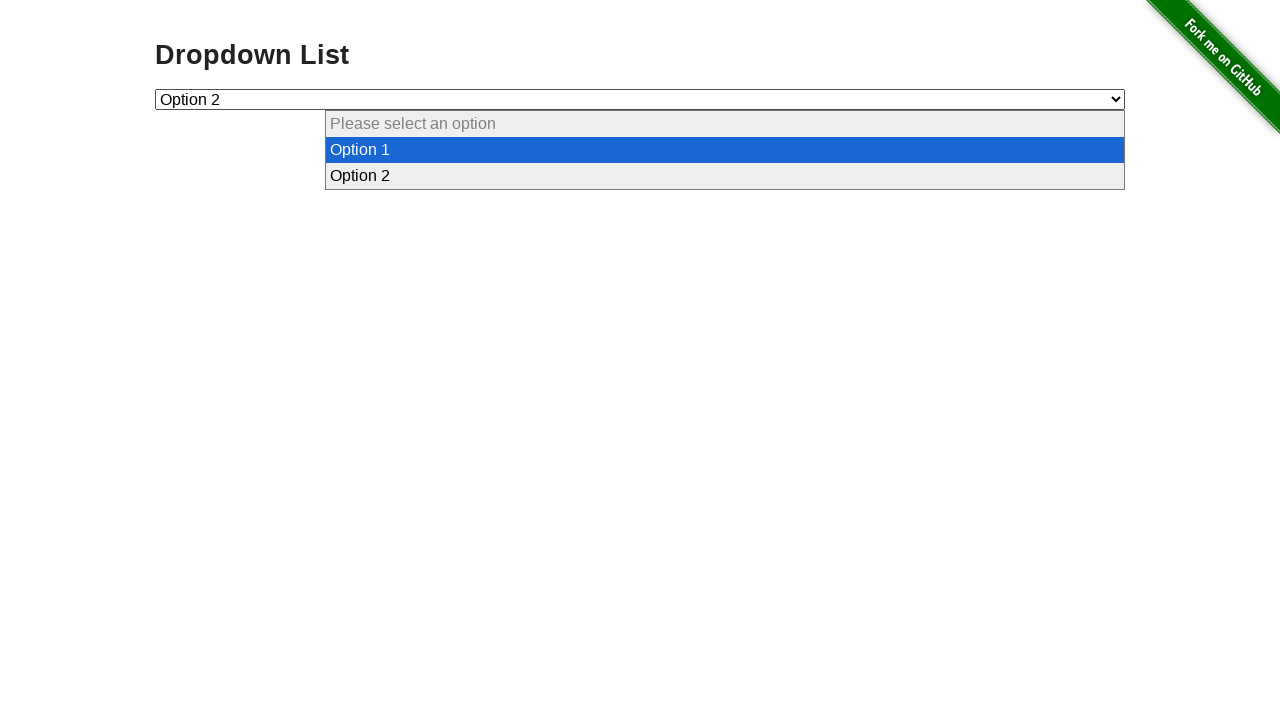

Clicked dropdown once more at (640, 99) on #dropdown
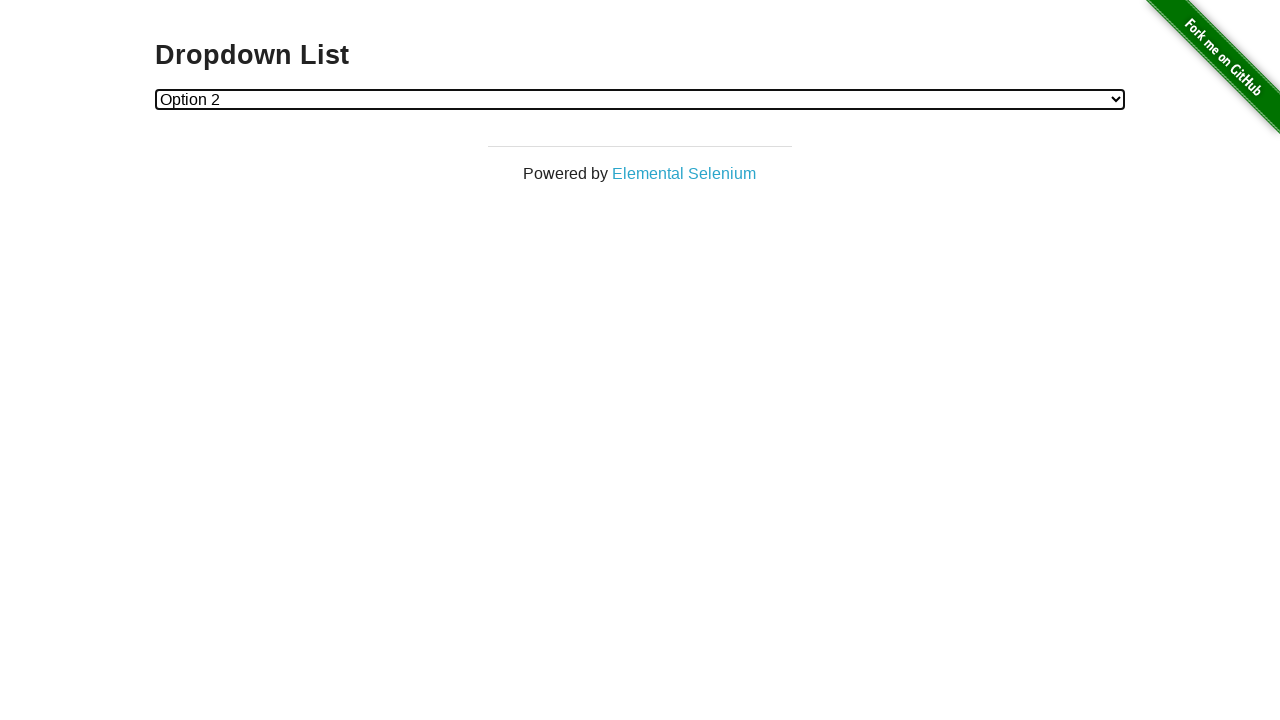

Navigated back to main page
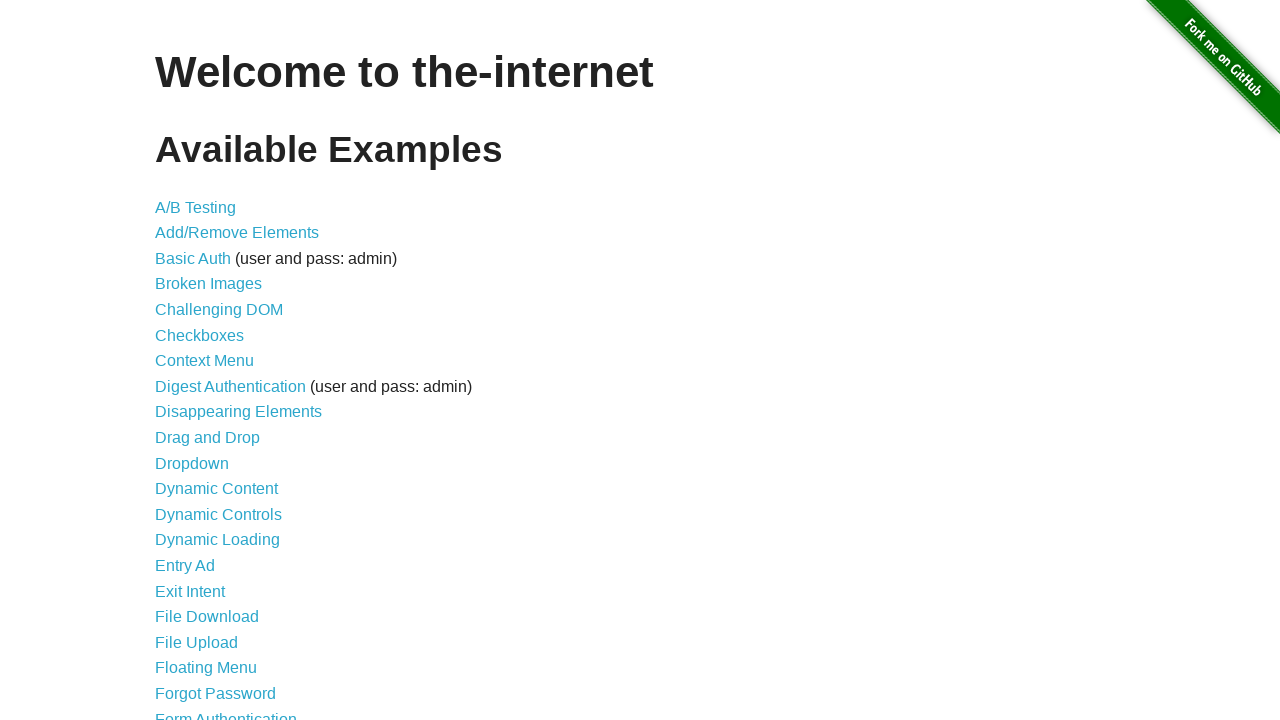

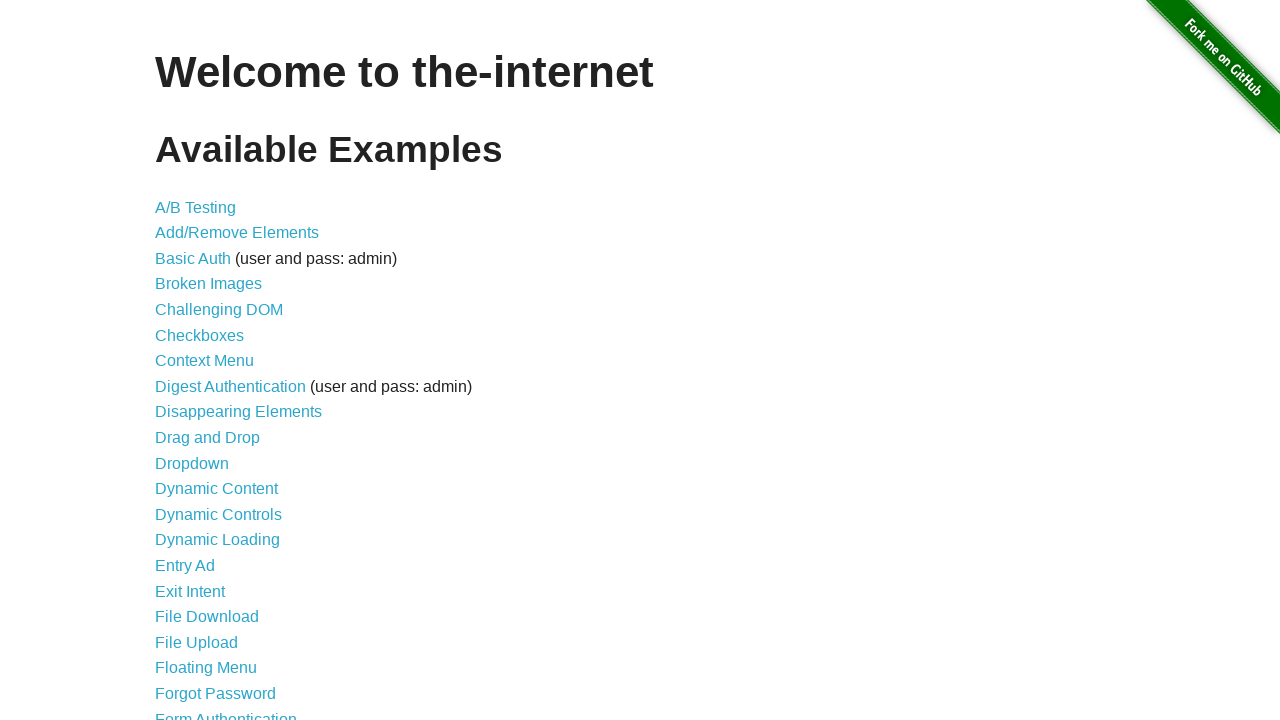